Tests handling of delayed elements on a demo page by clicking buttons that trigger delayed element appearances, then waiting for those elements to become visible and contain expected text.

Starting URL: https://qavbox.github.io/demo/delay/

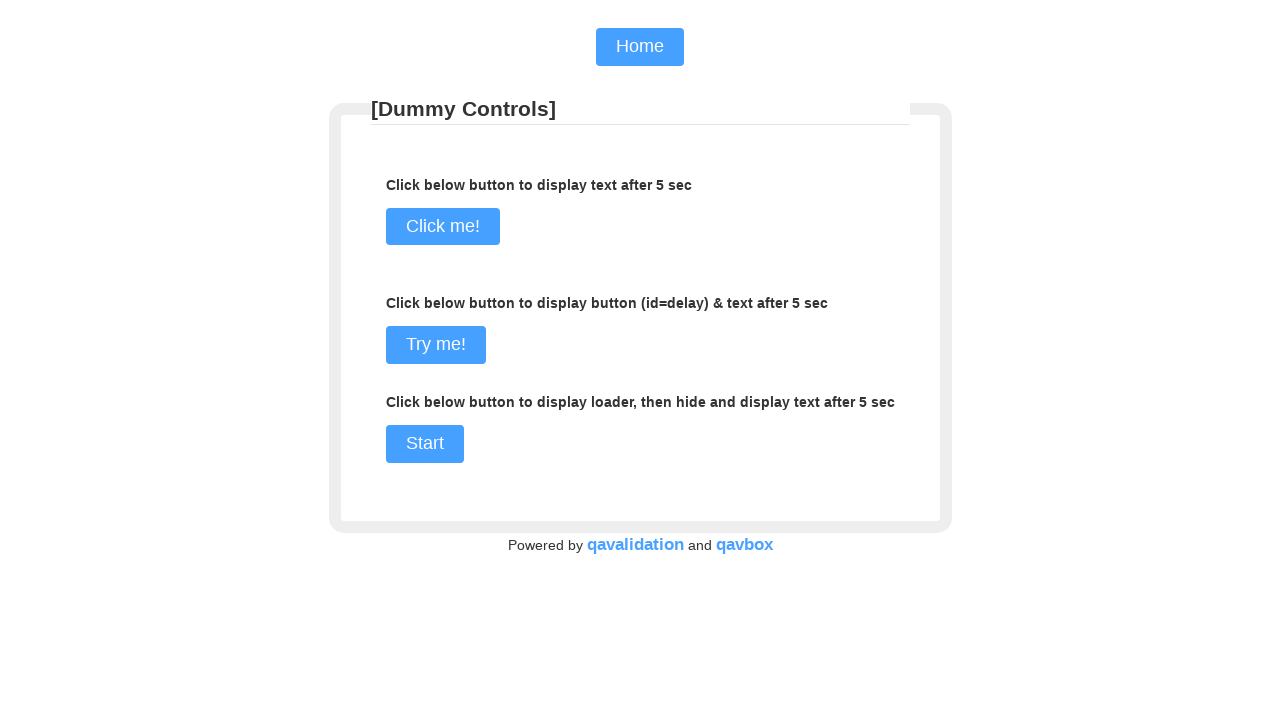

Clicked the first commit button to trigger delayed element at (436, 345) on input[name='commit1']
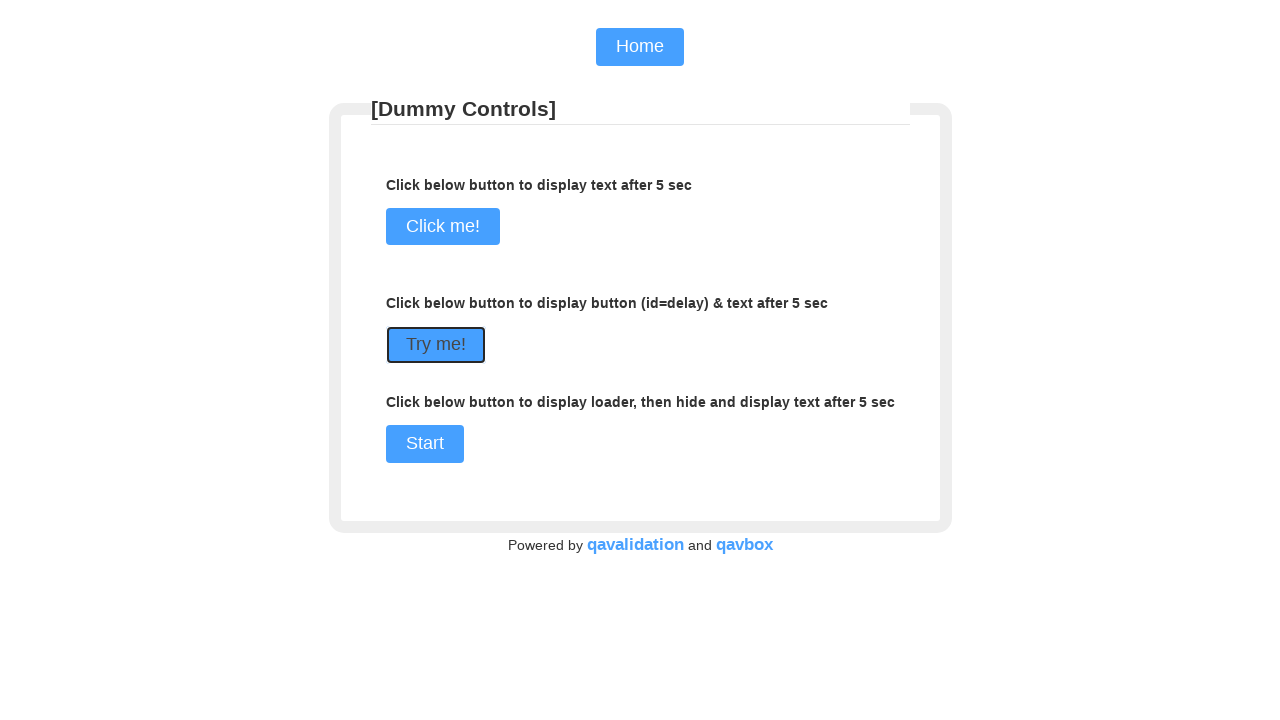

Waited for delayed h2 element with id 'delay' to appear
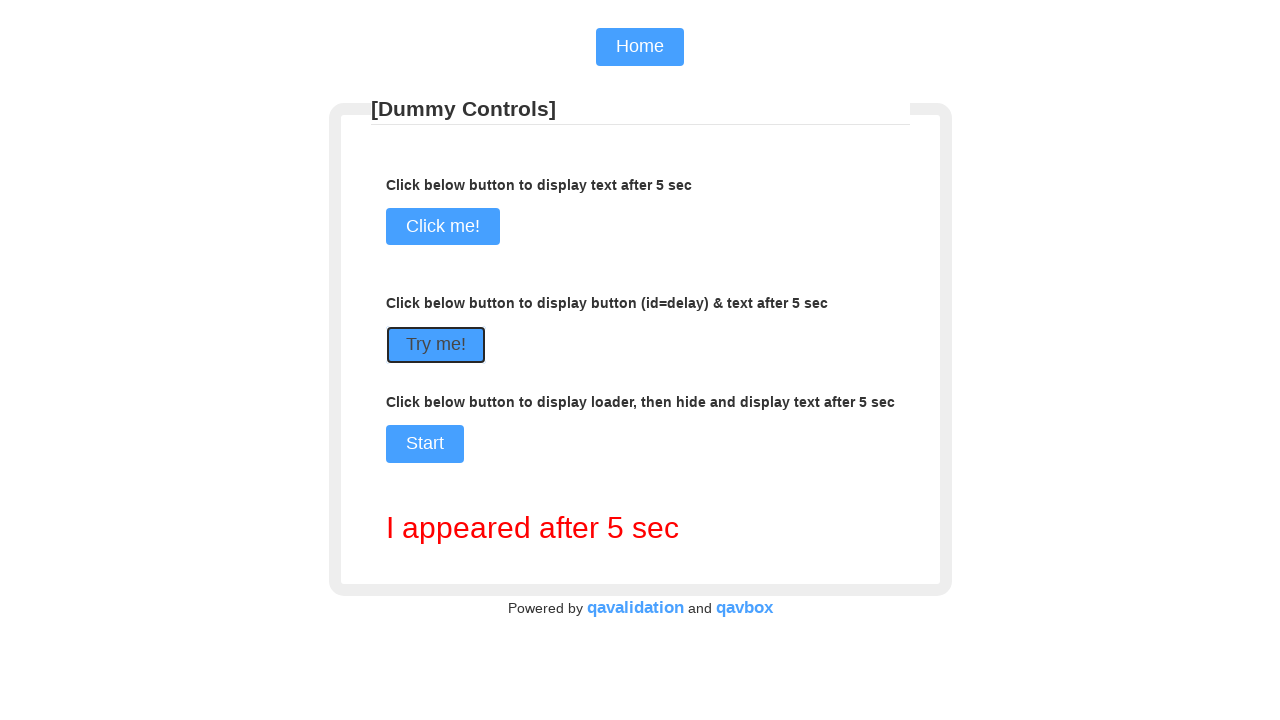

Clicked the second commit button to trigger another delayed element at (442, 227) on input[name='commit']
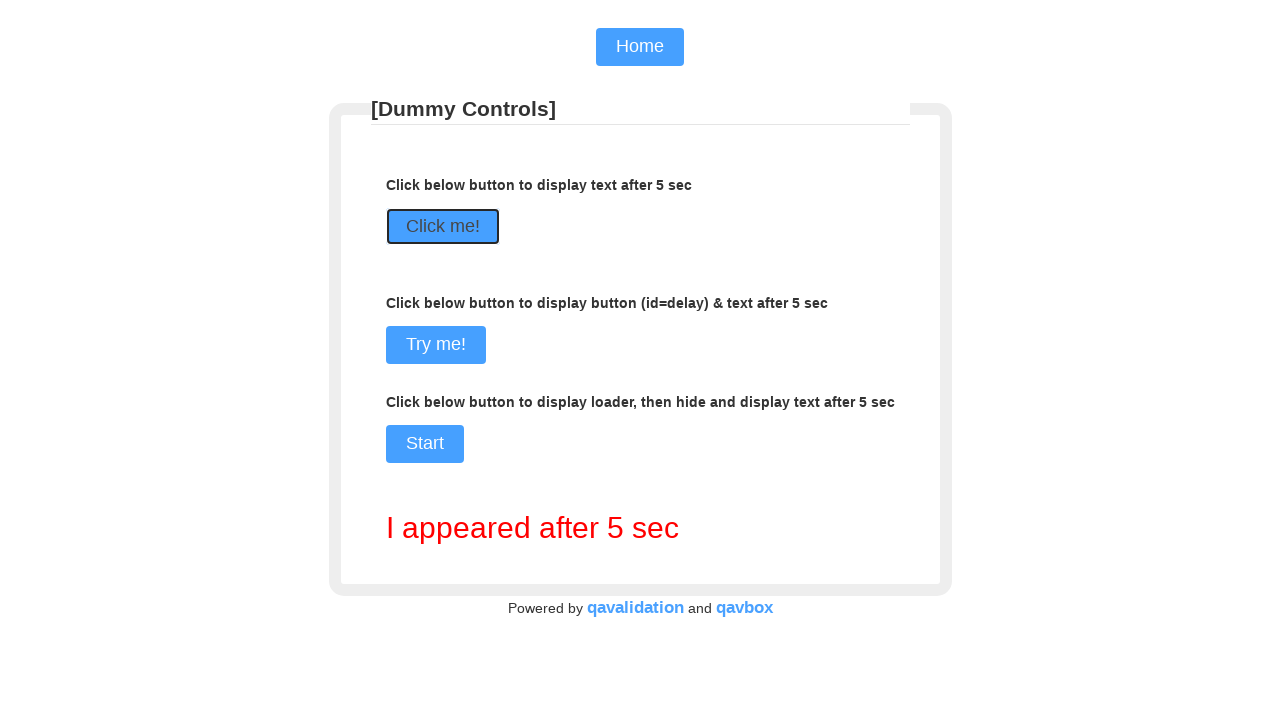

Waited for h2 element with id 'two' to appear
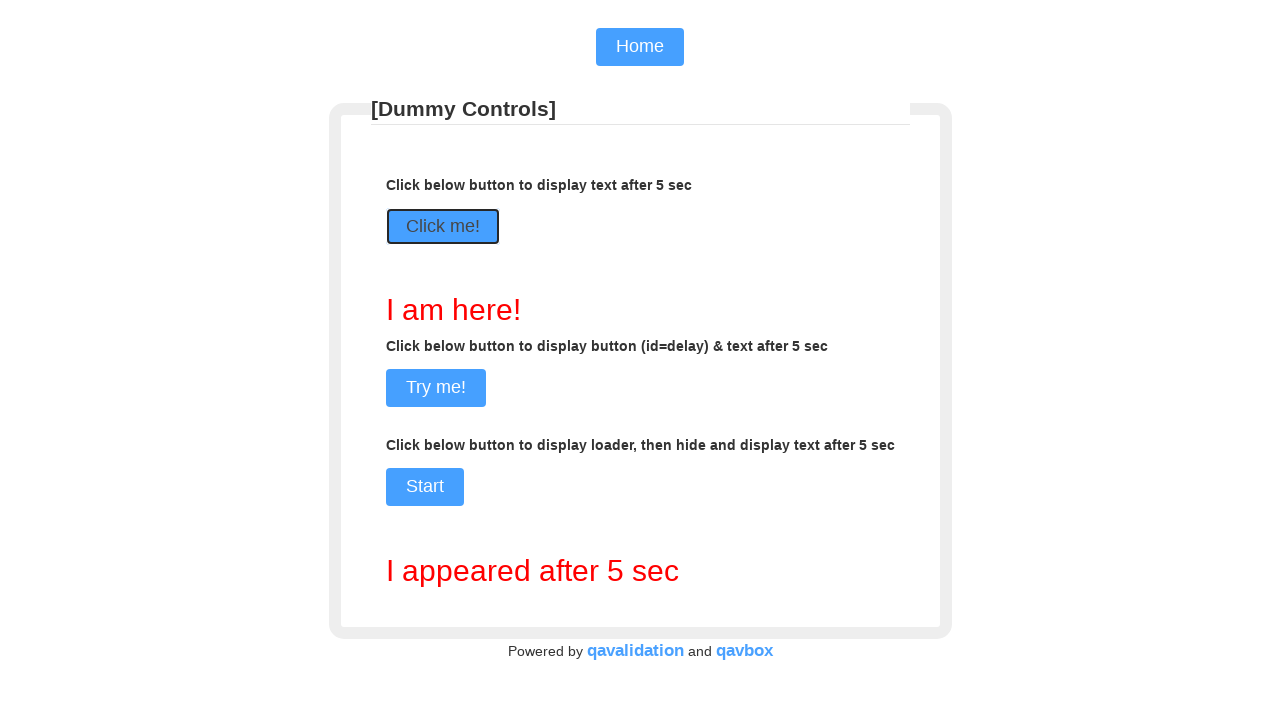

Waited for h2#two element to contain text 'I am here'
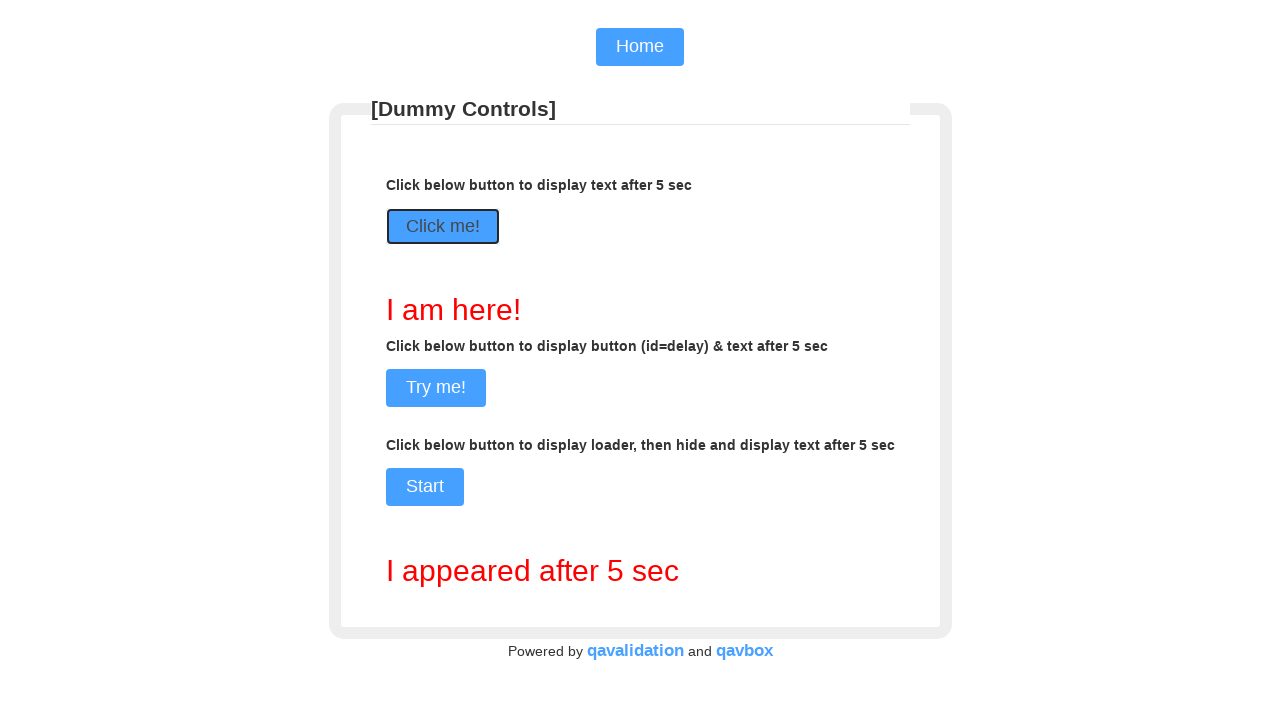

Waited for delayed element inside div#oneMore to become visible
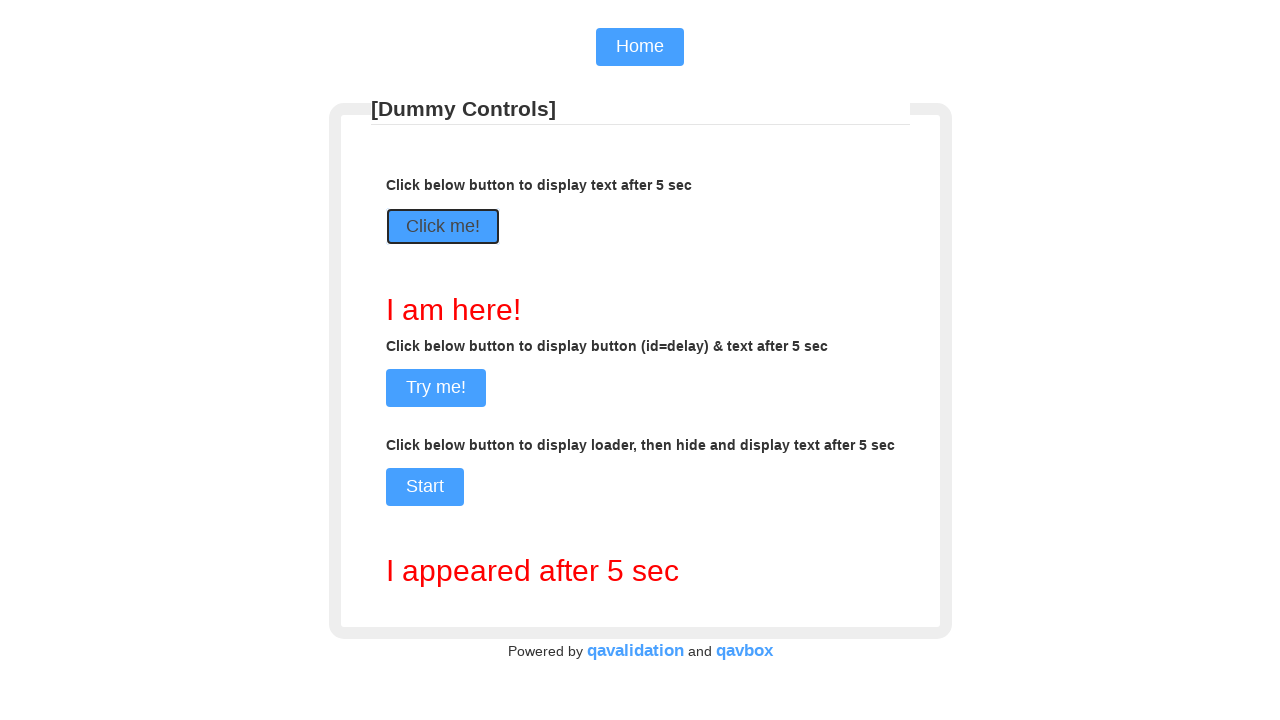

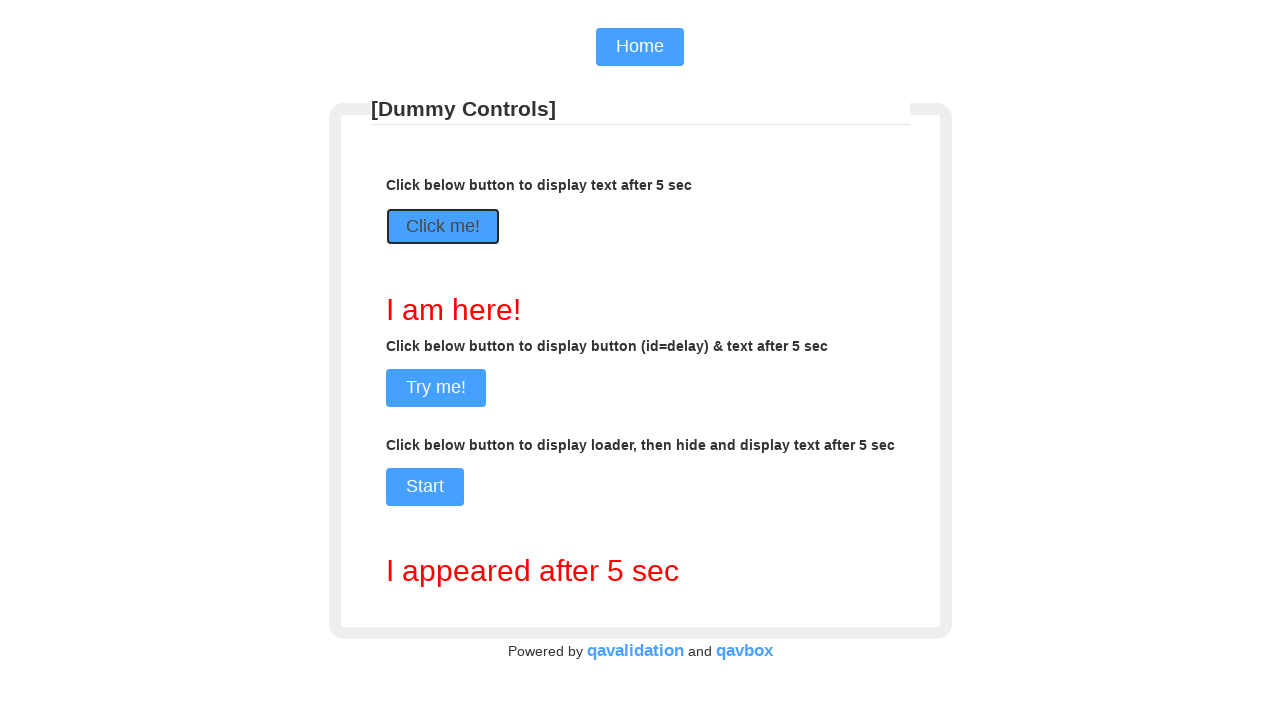